Tests checkbox functionality by navigating to the checkboxes page and verifying the initial state of the first checkbox

Starting URL: https://the-internet.herokuapp.com

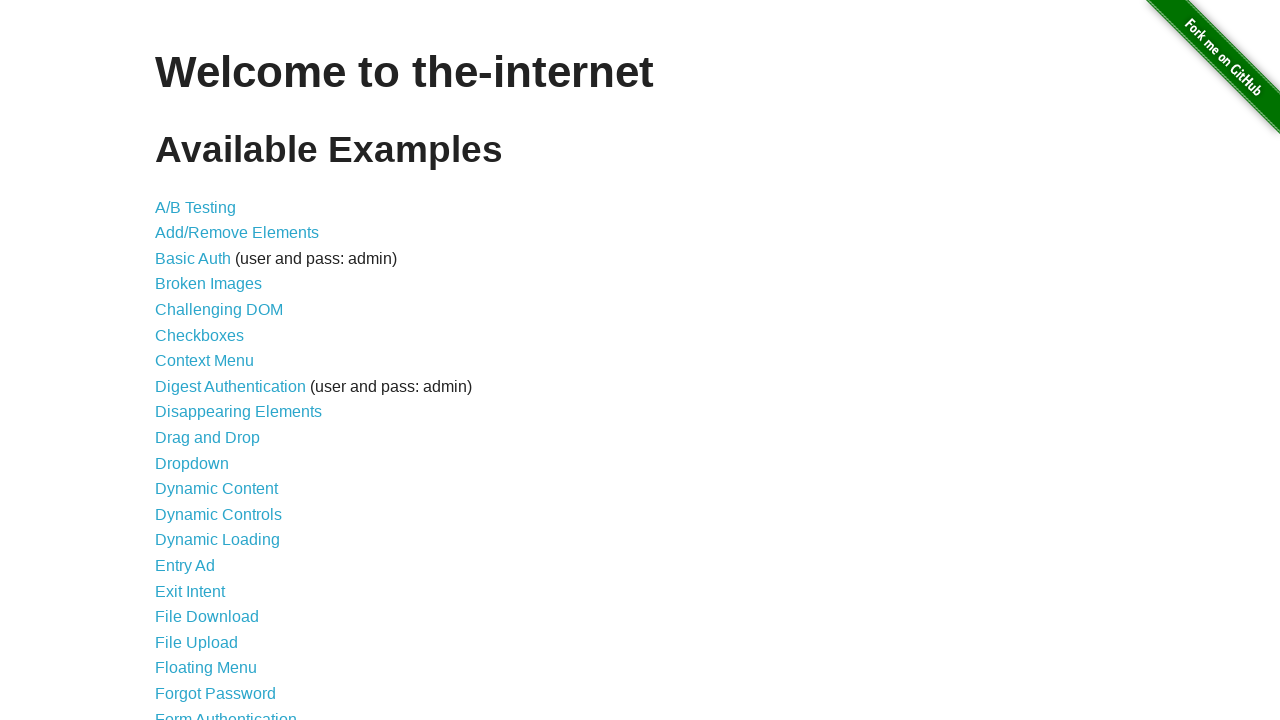

Navigated to the-internet.herokuapp.com homepage
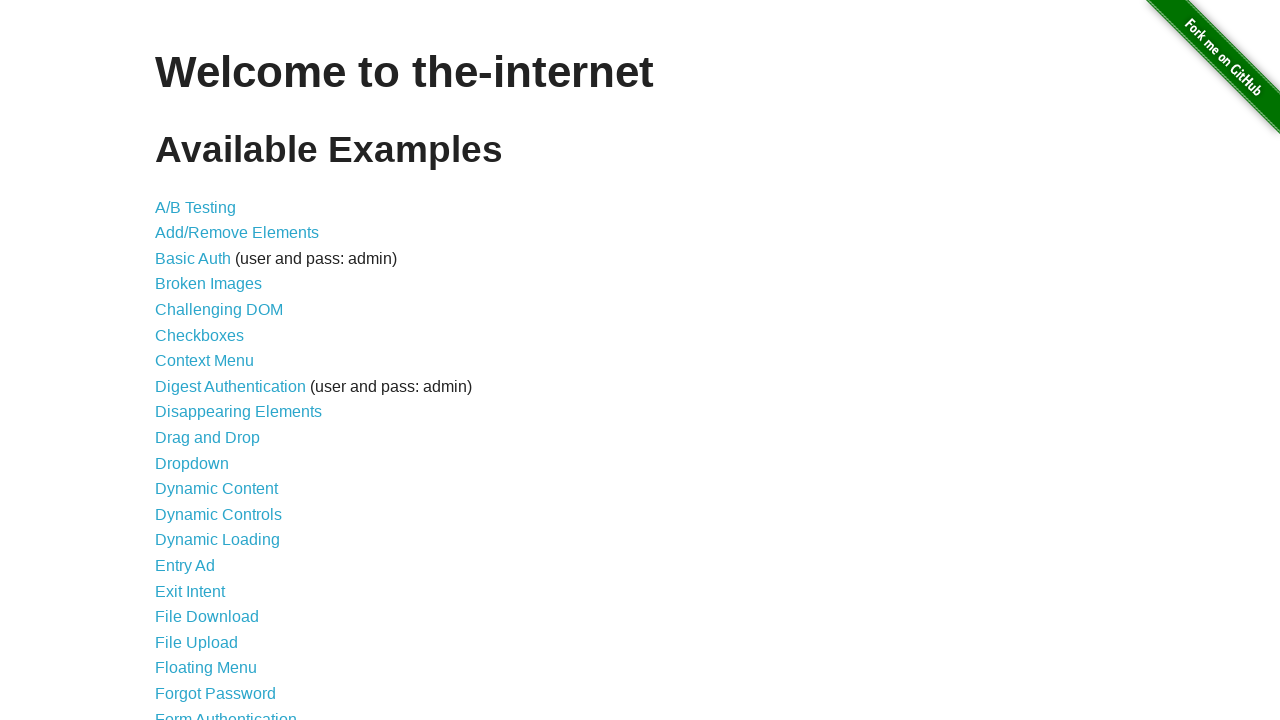

Clicked on Checkboxes link at (200, 335) on text=Checkboxes
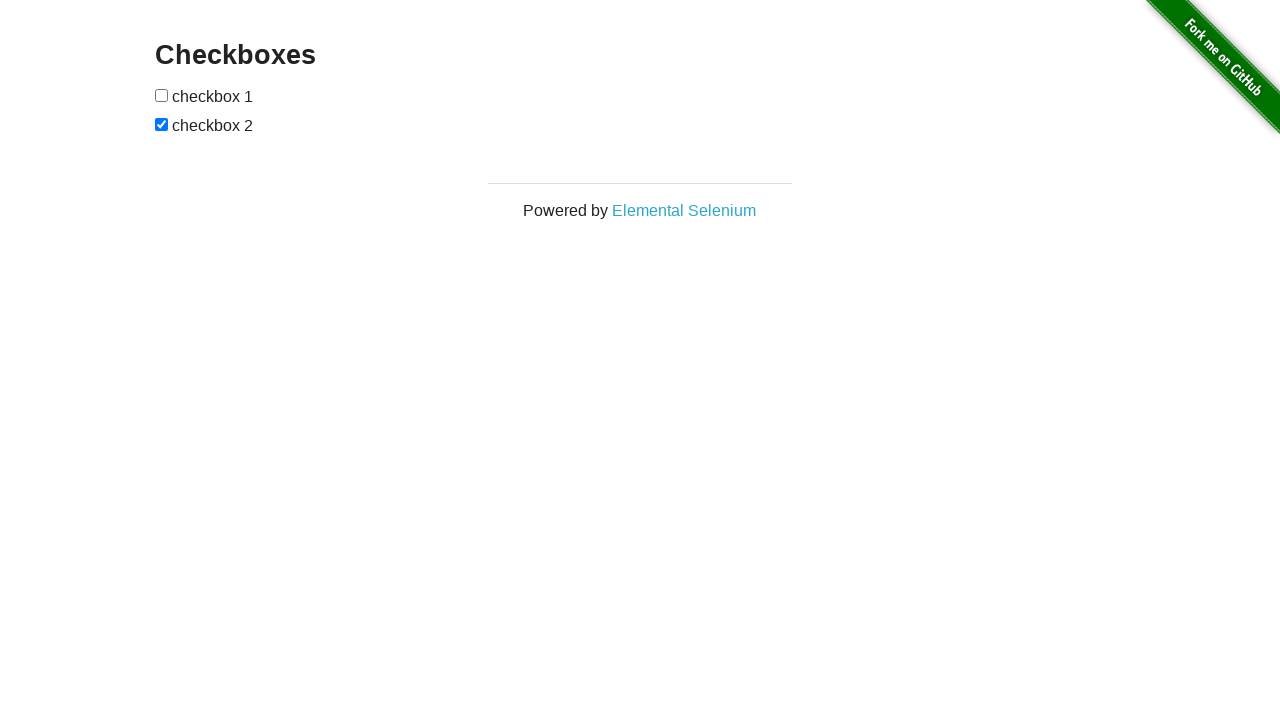

Checkboxes loaded on page
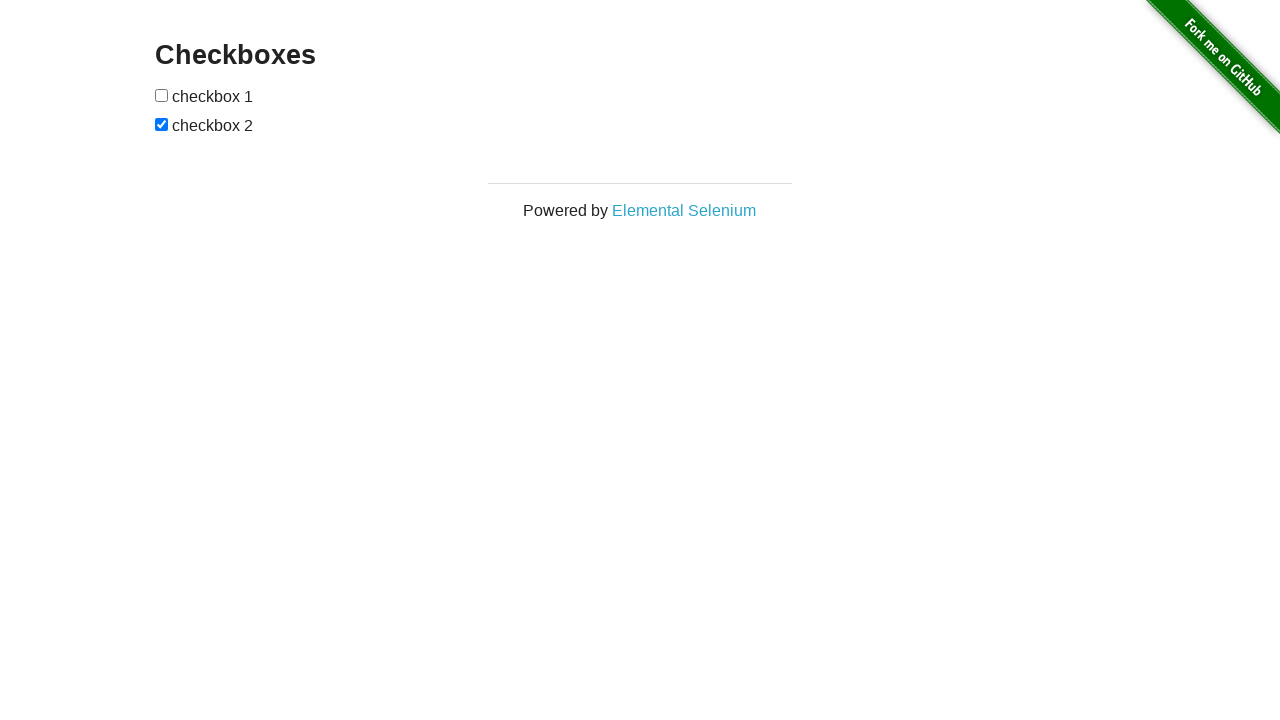

Retrieved state of first checkbox
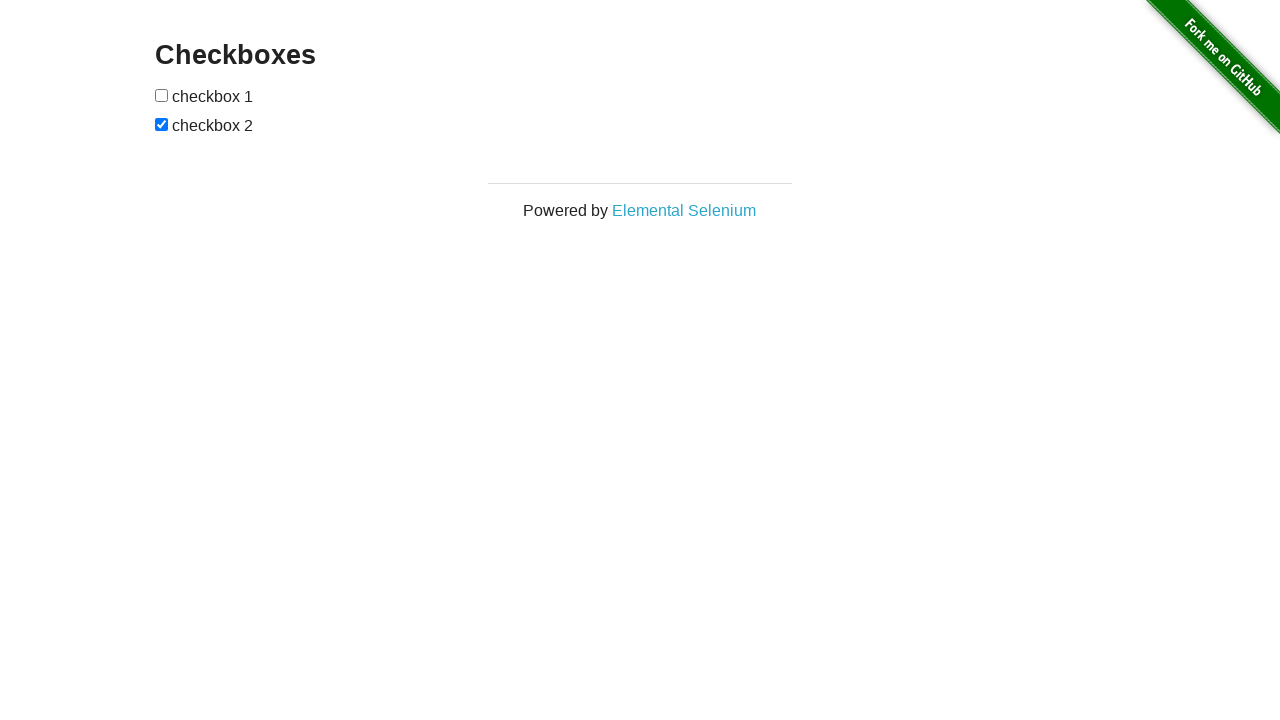

Verified first checkbox is unchecked
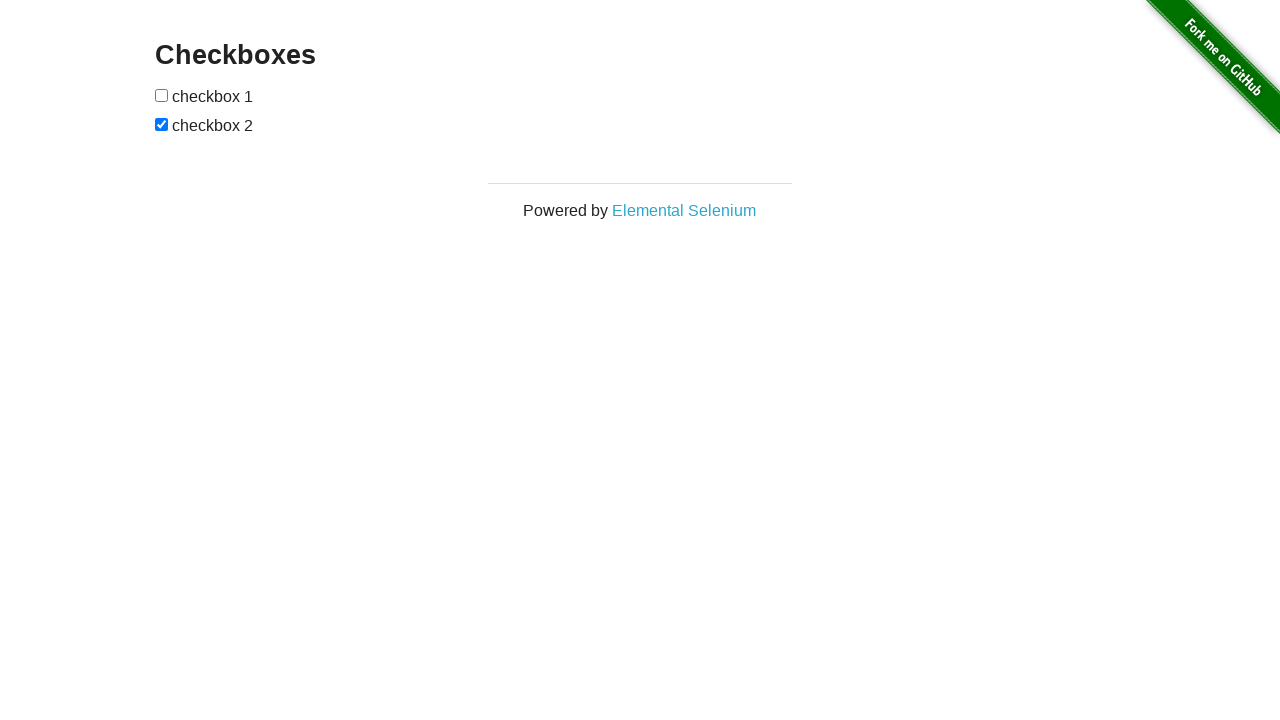

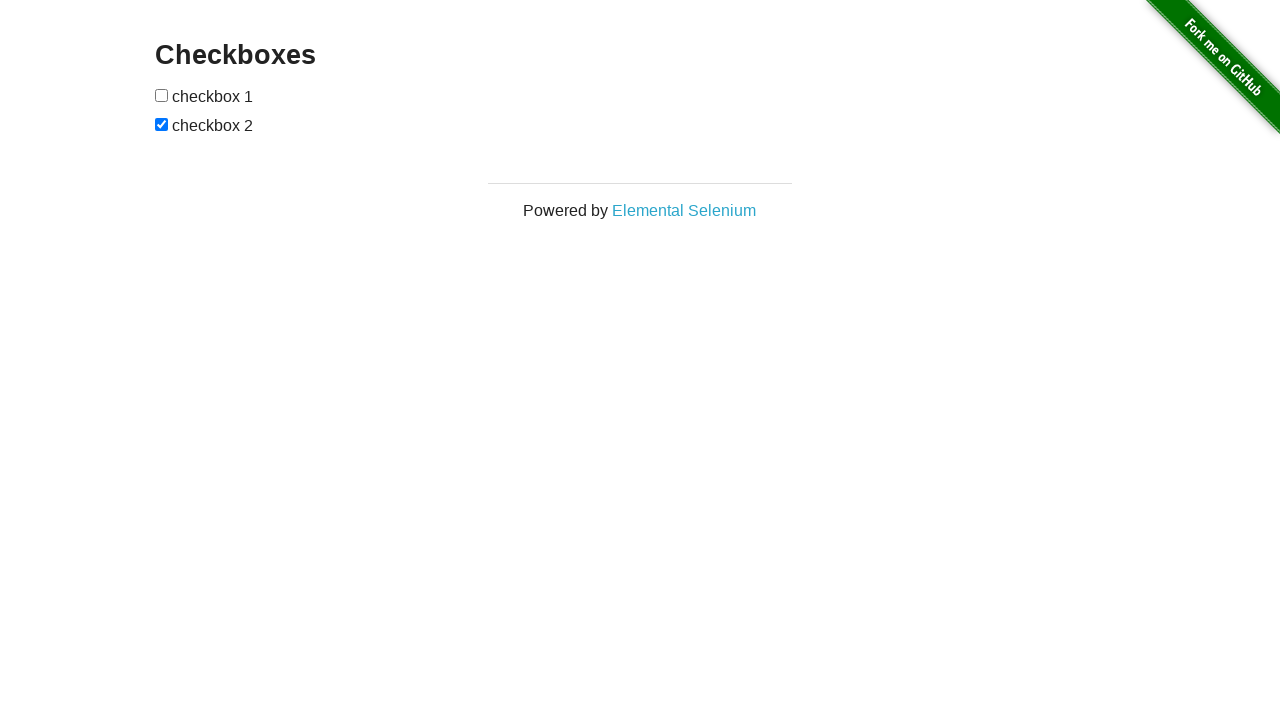